Tests navigation flow by clicking the login button and then the registration button on the login page

Starting URL: https://telranedu.web.app/home

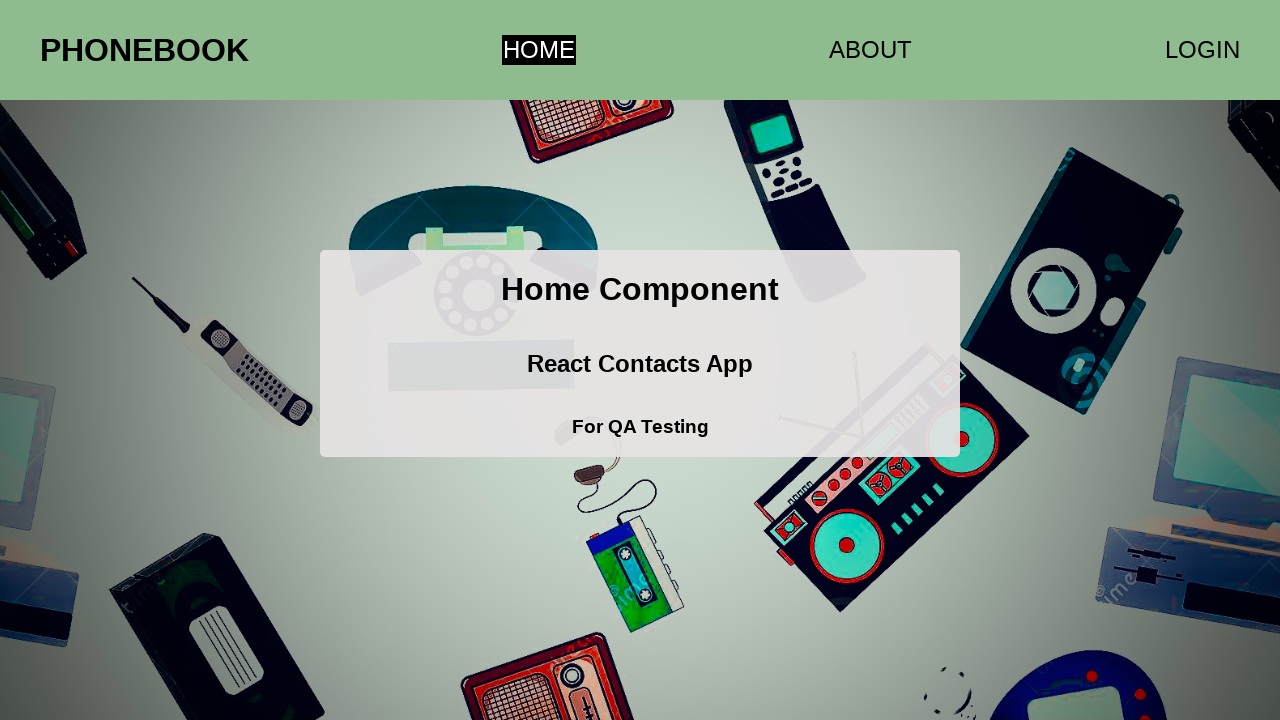

Waited for h2 element to be visible
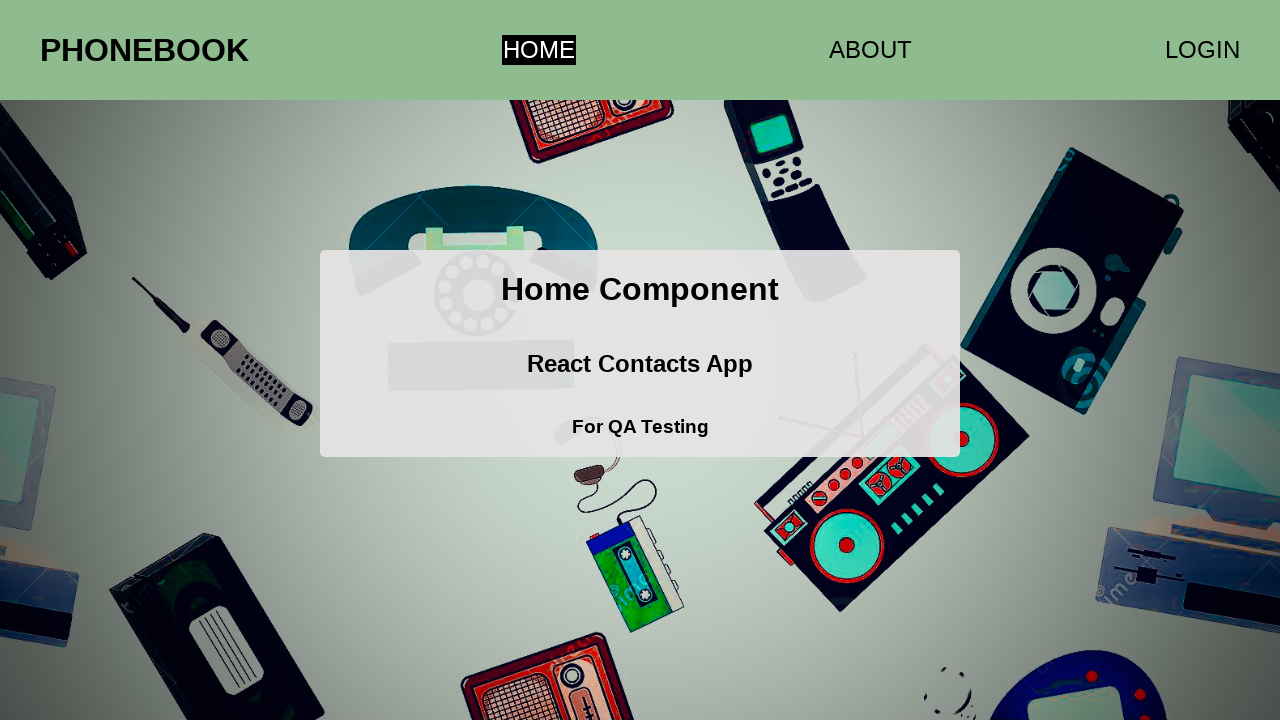

Clicked login button in header at (1202, 50) on a[href='/login']
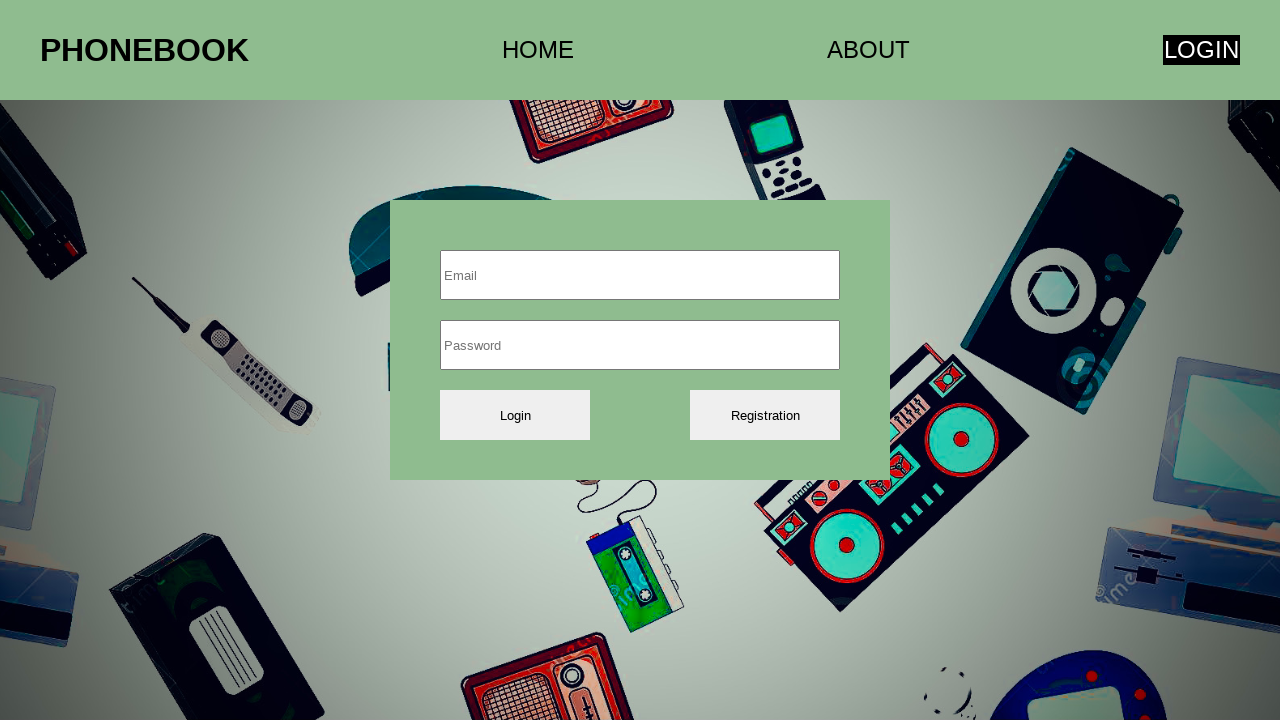

Waited for registration button to appear on login page
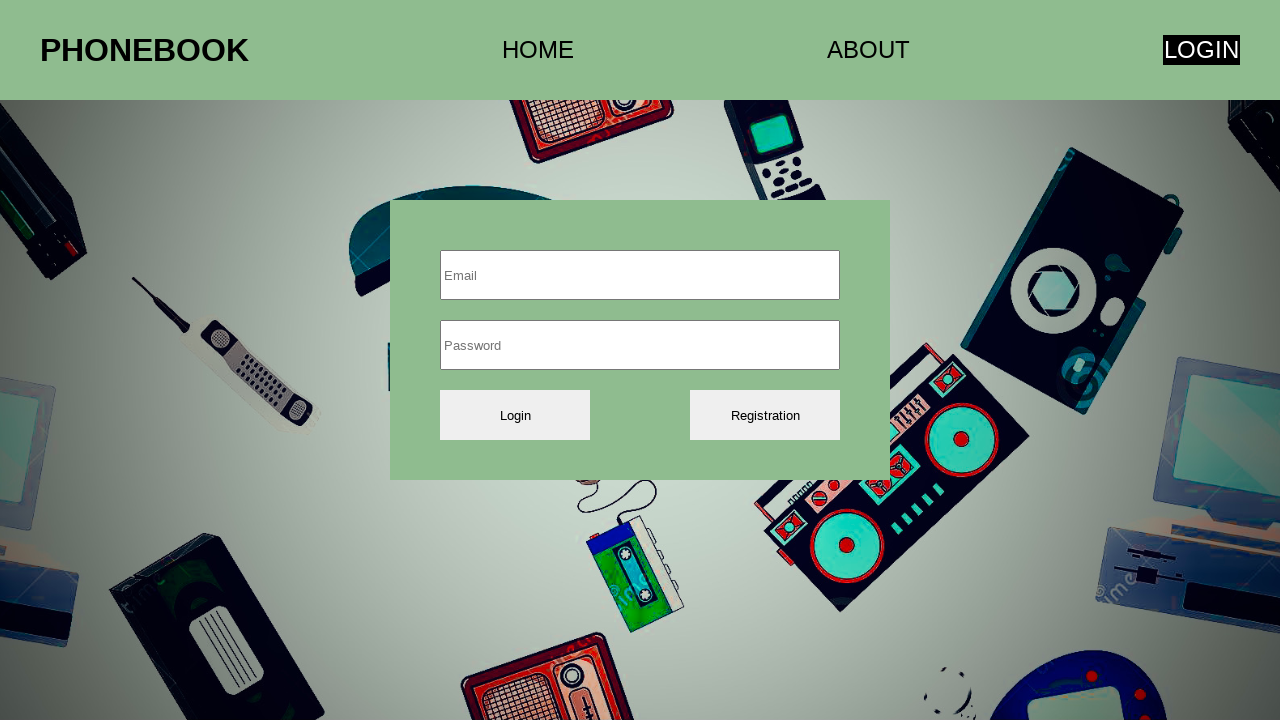

Clicked registration button on login page at (765, 415) on button[name='registration']
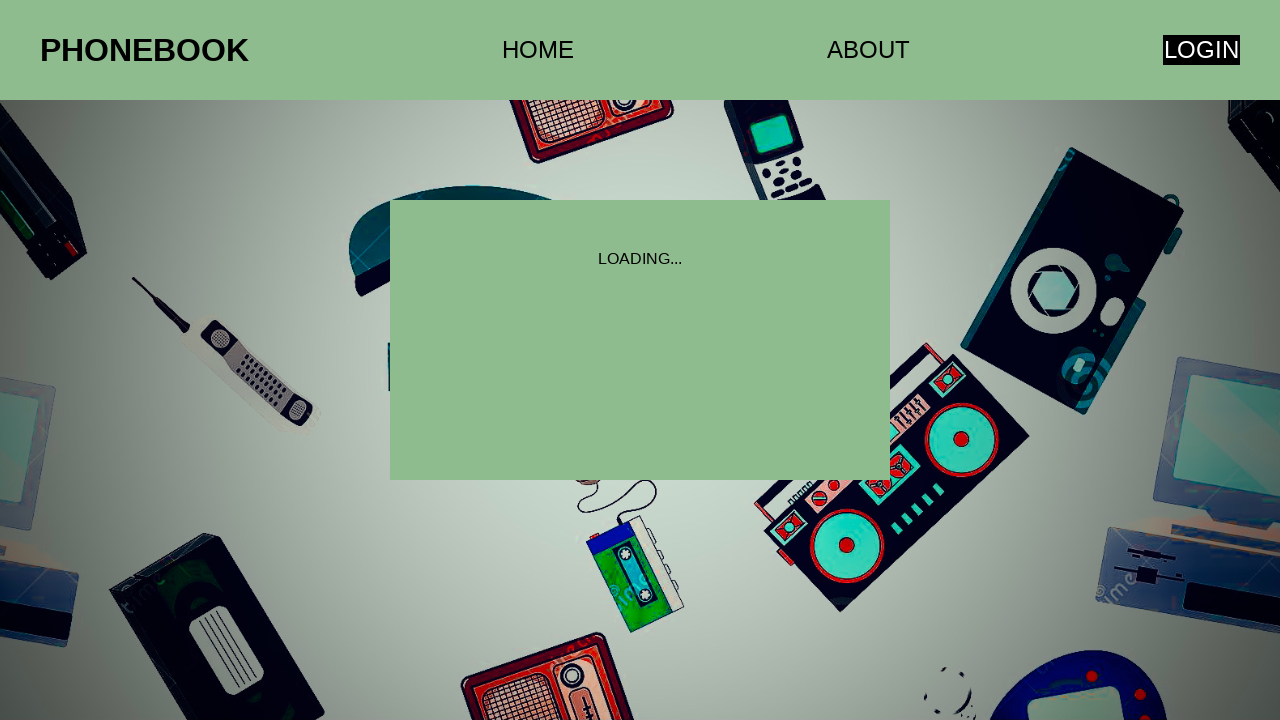

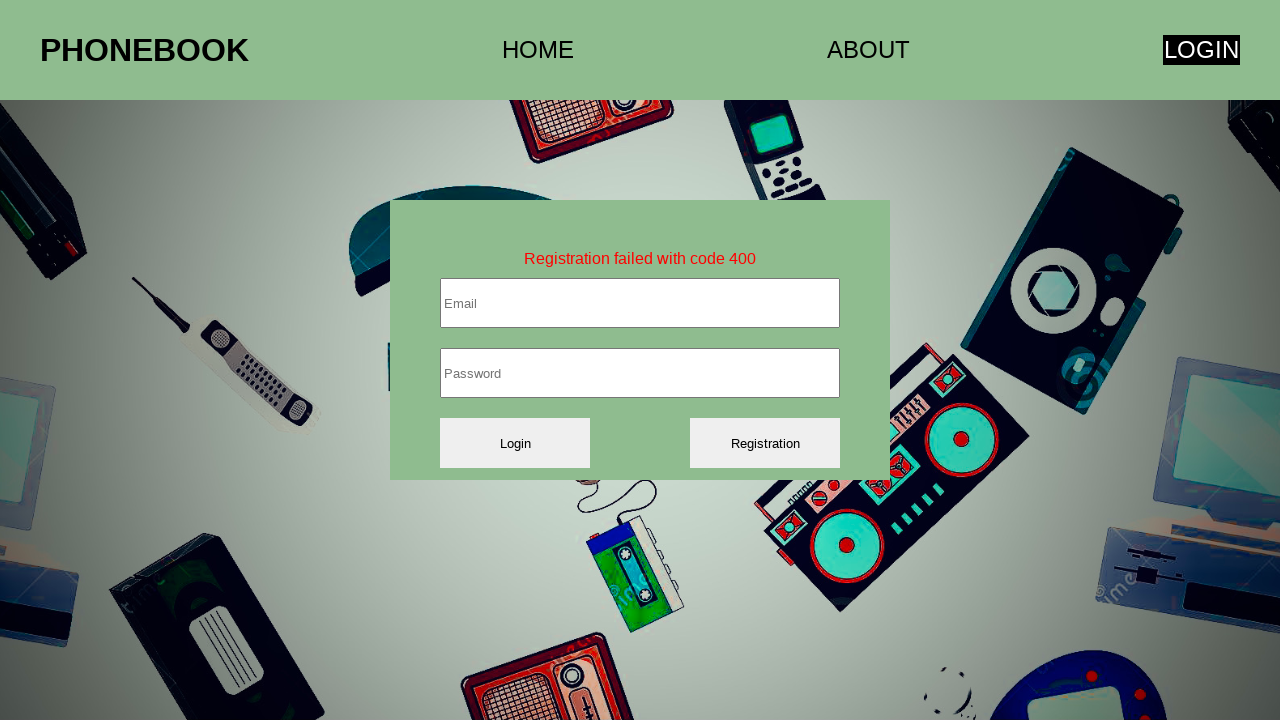